Tests that new items are appended to the bottom of the todo list by creating 3 items

Starting URL: https://demo.playwright.dev/todomvc

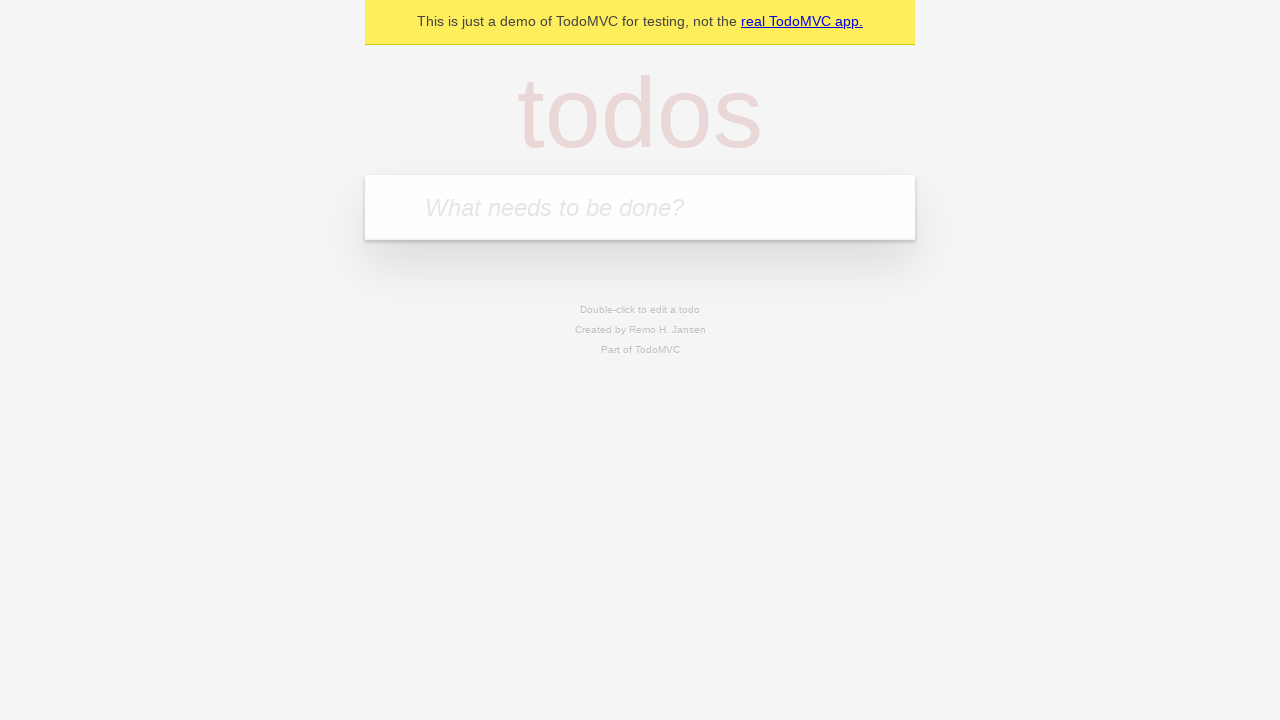

Filled first todo input with 'buy some cheese' on .new-todo
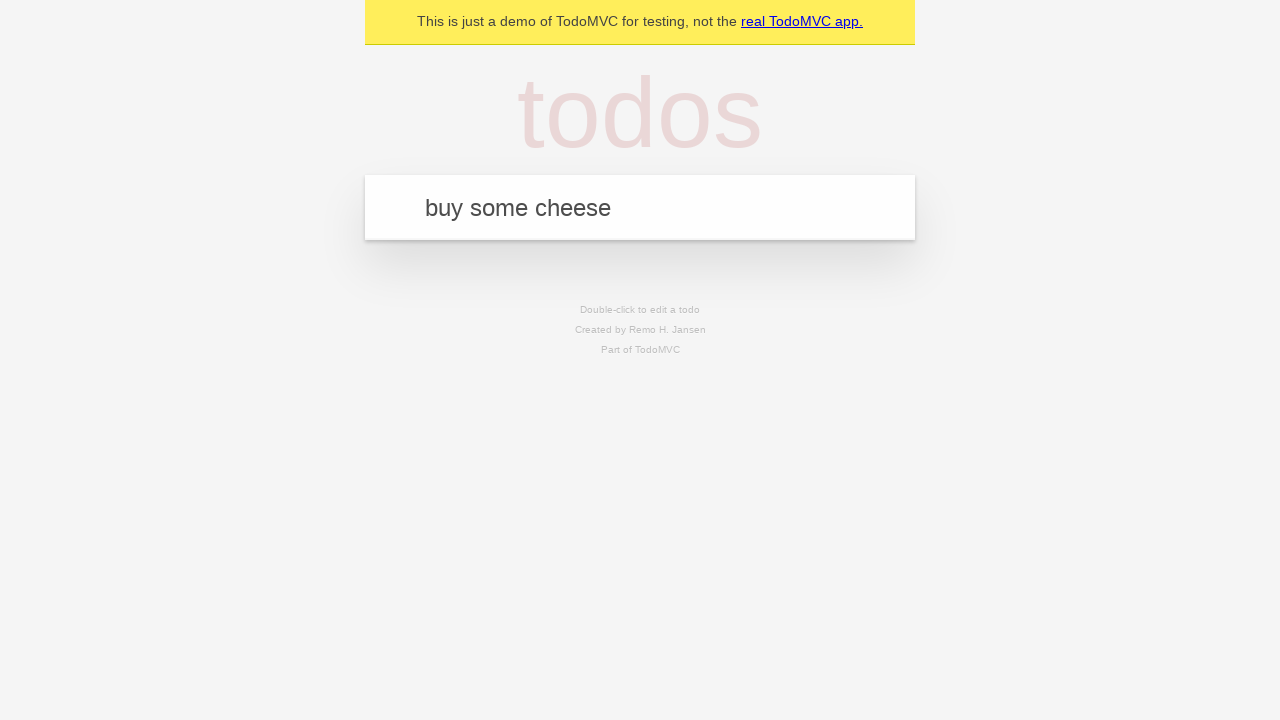

Pressed Enter to add first todo item on .new-todo
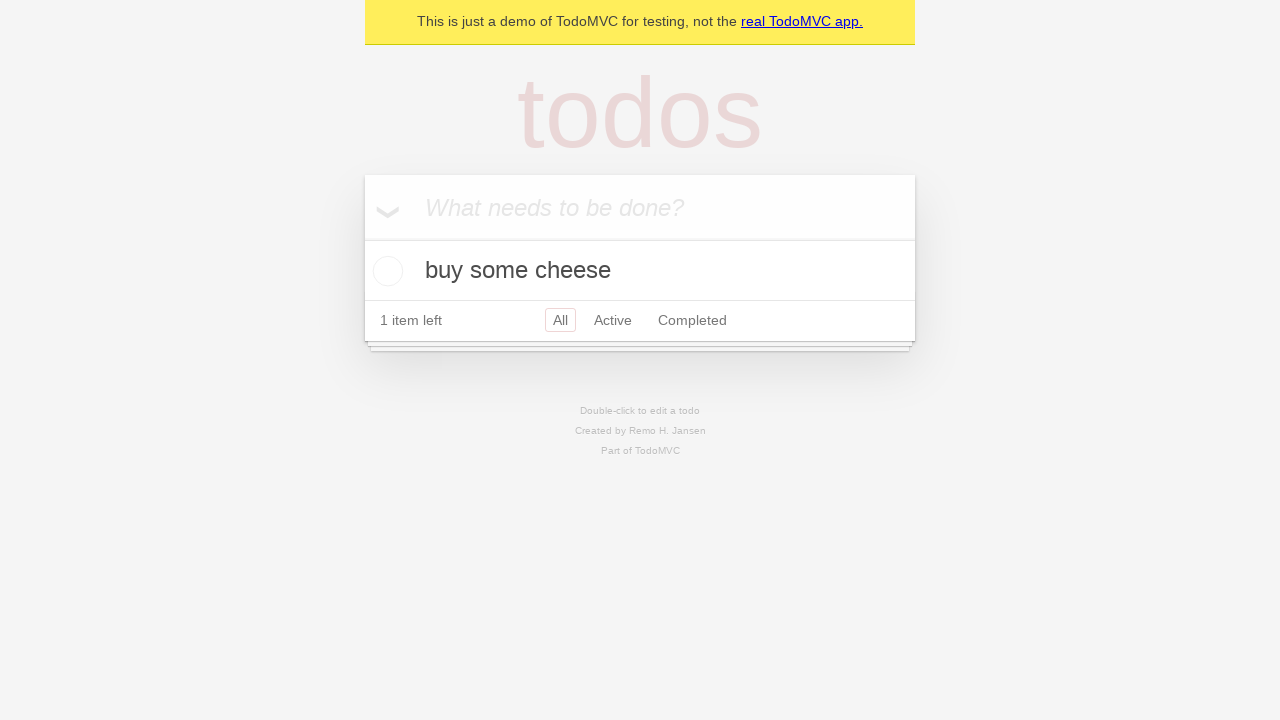

Filled second todo input with 'feed the cat' on .new-todo
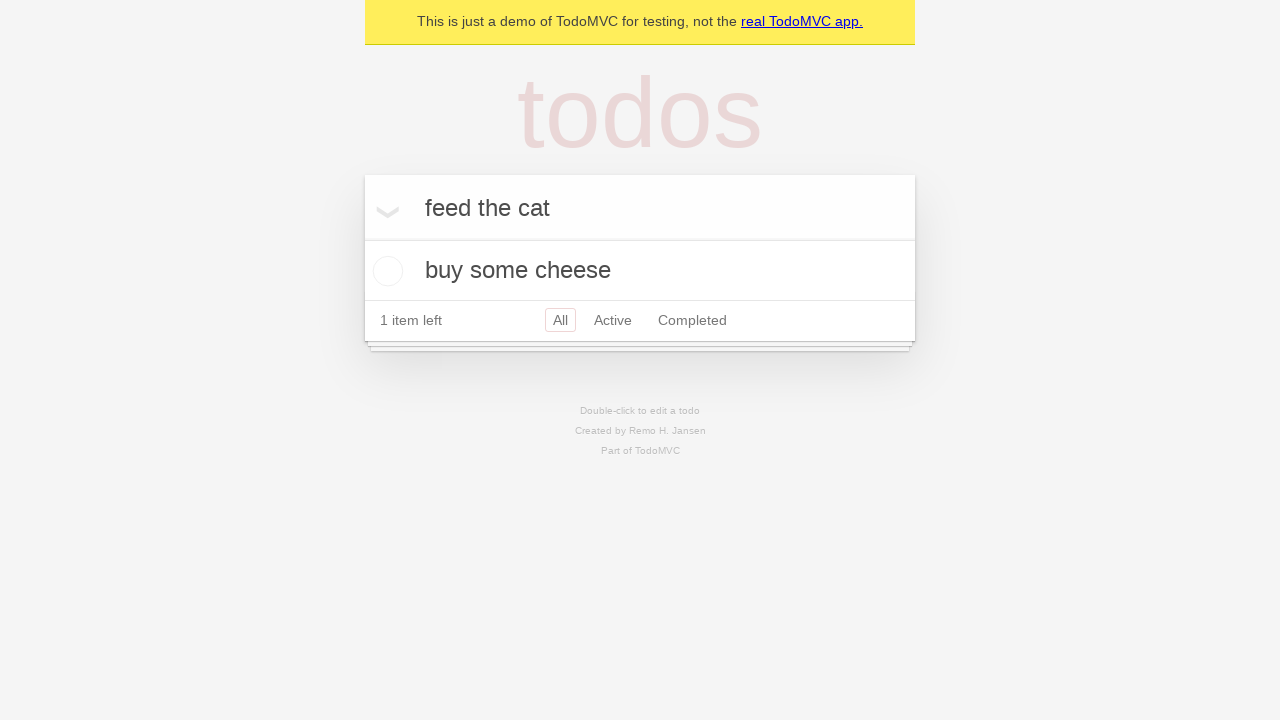

Pressed Enter to add second todo item on .new-todo
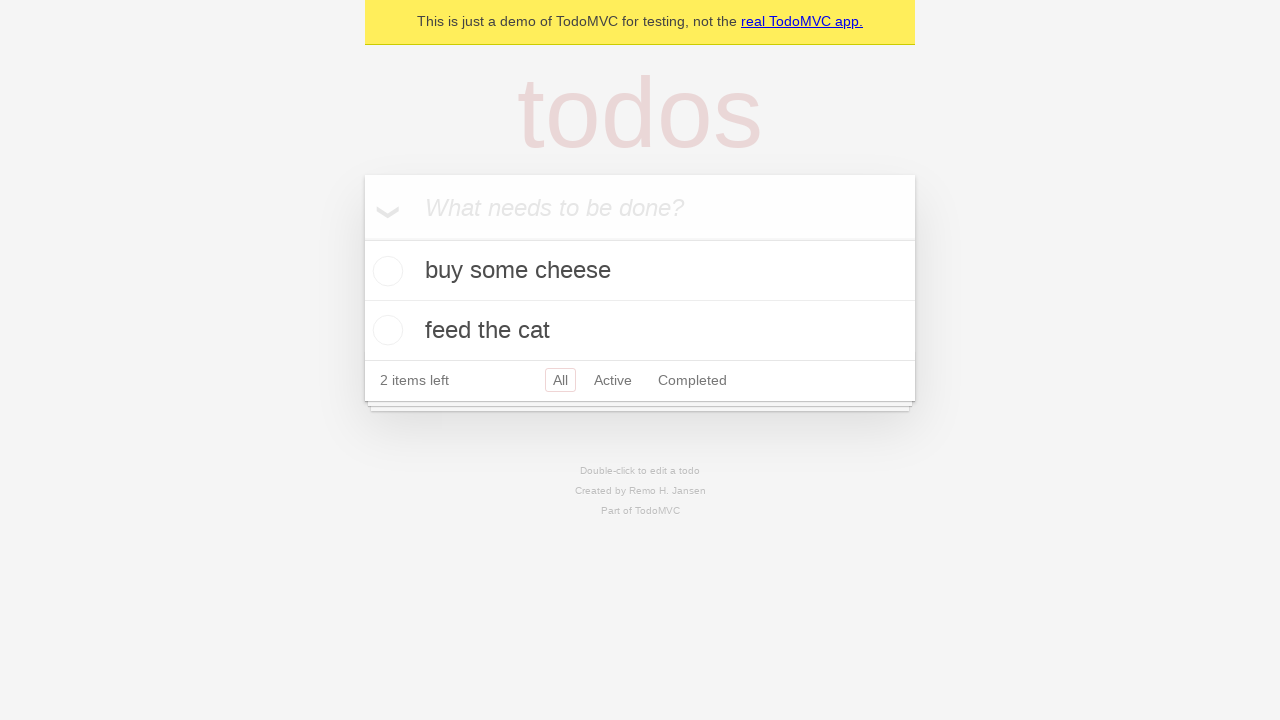

Filled third todo input with 'book a doctors appointment' on .new-todo
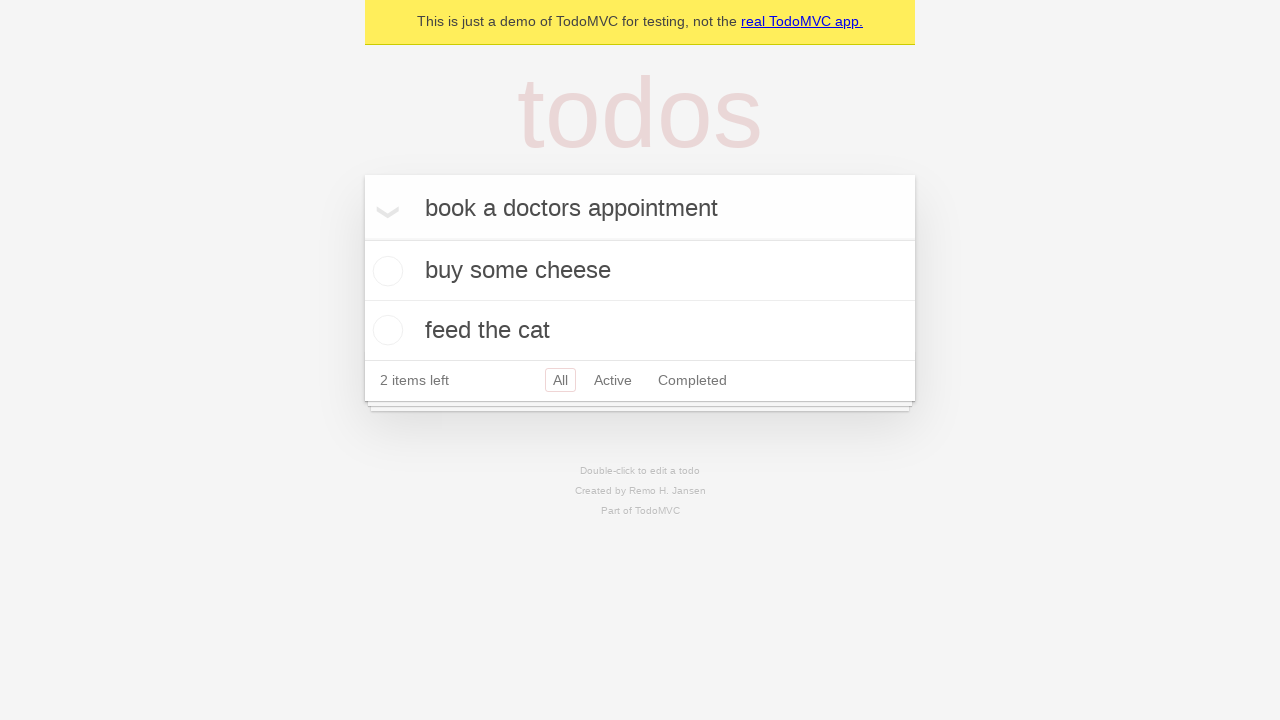

Pressed Enter to add third todo item on .new-todo
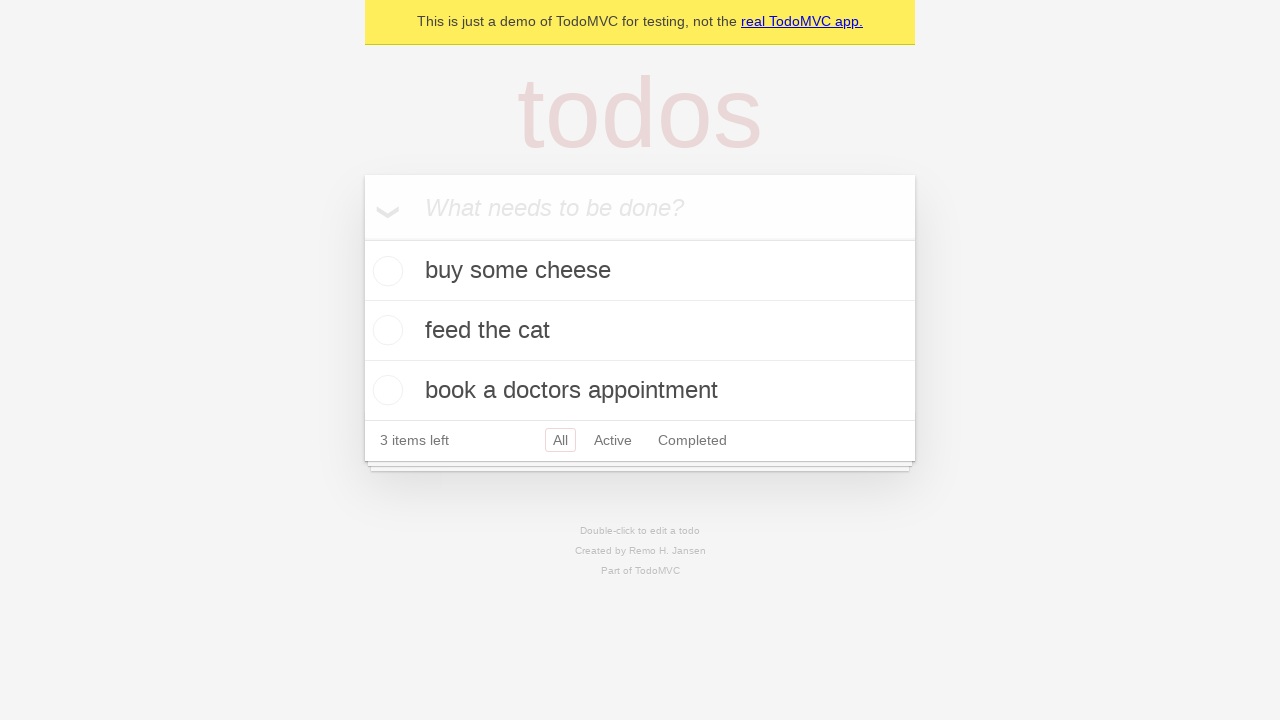

Todo count indicator loaded, confirming all 3 items were added
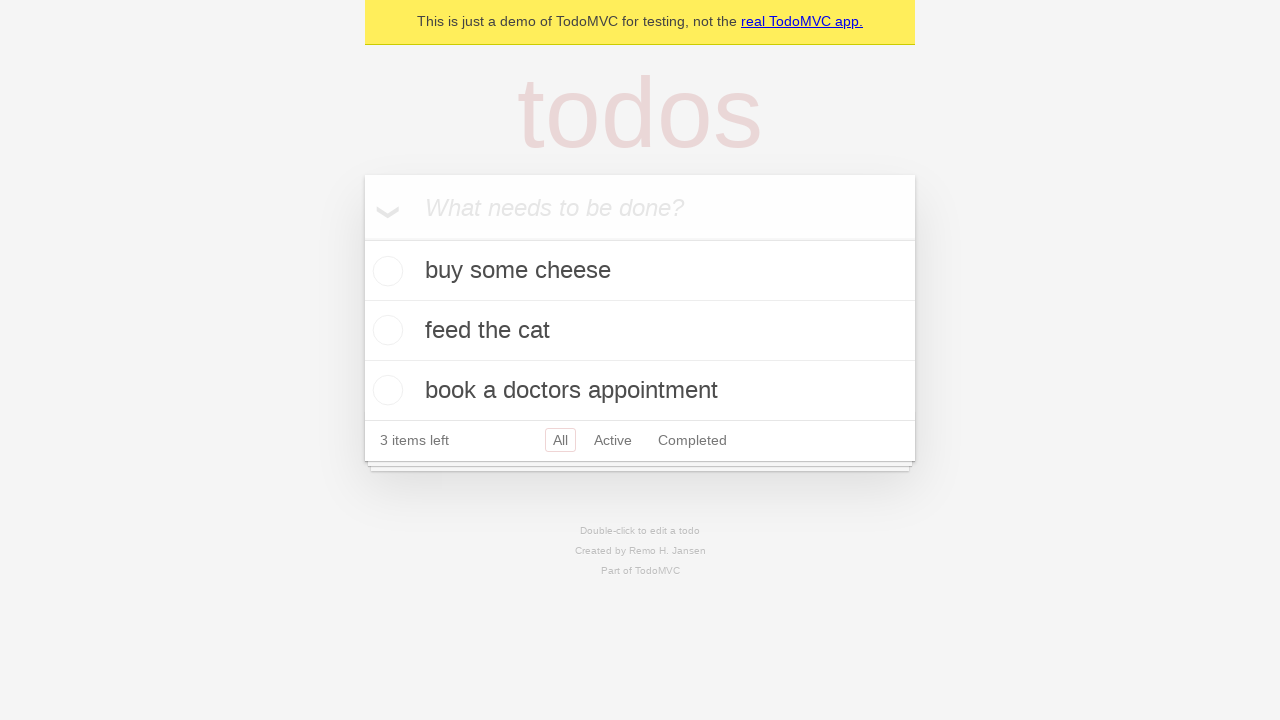

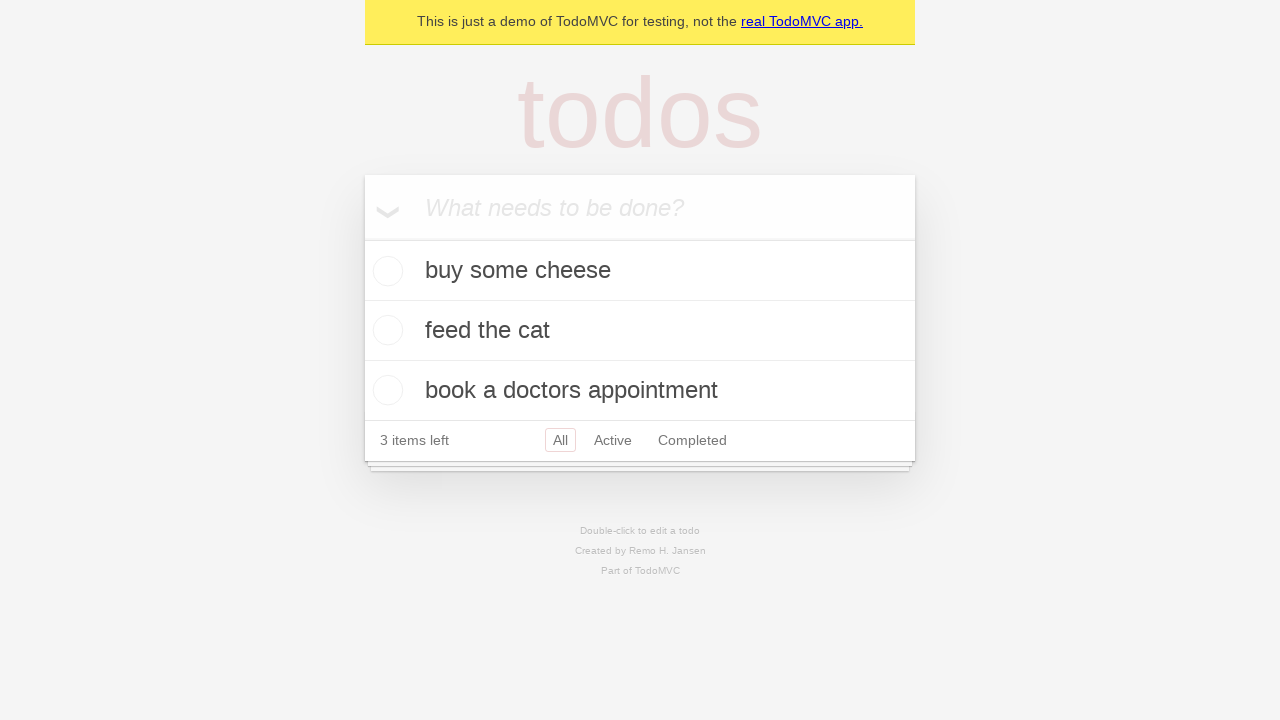